Navigates to W3Schools HTML tables page and verifies that the example table with customer data is properly displayed and accessible

Starting URL: https://www.w3schools.com/html/html_tables.asp

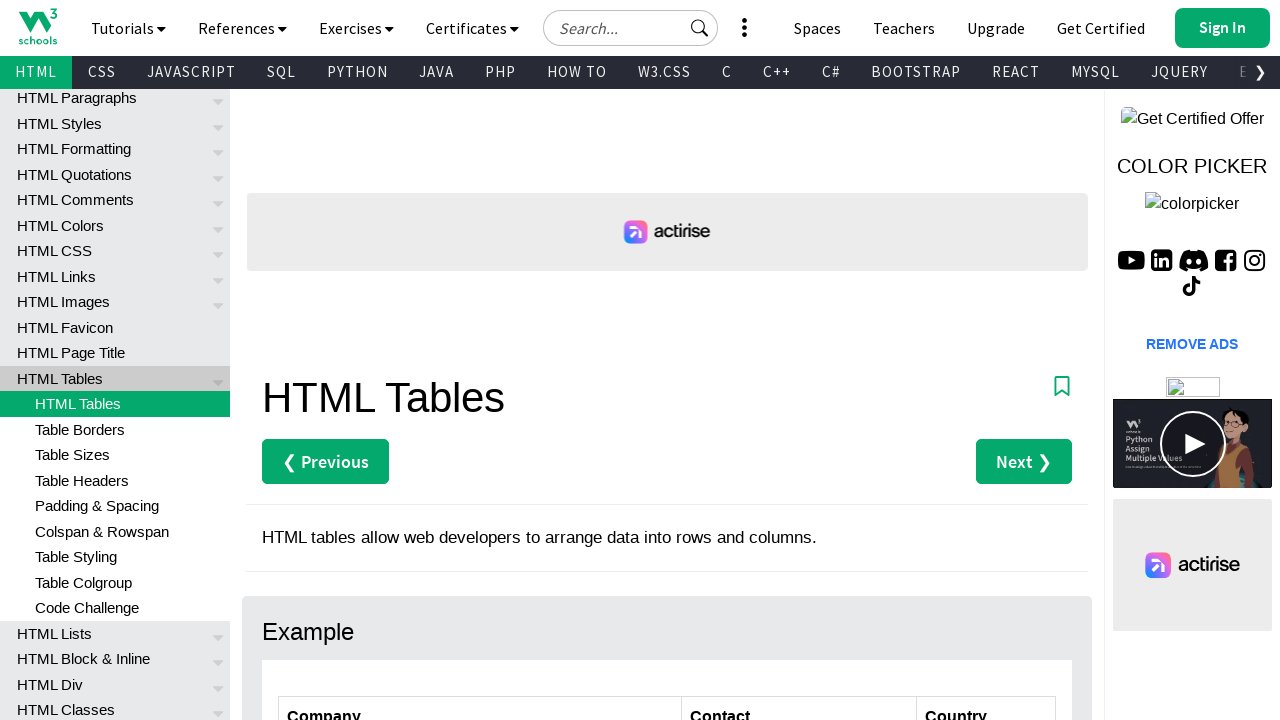

Navigated to W3Schools HTML tables page
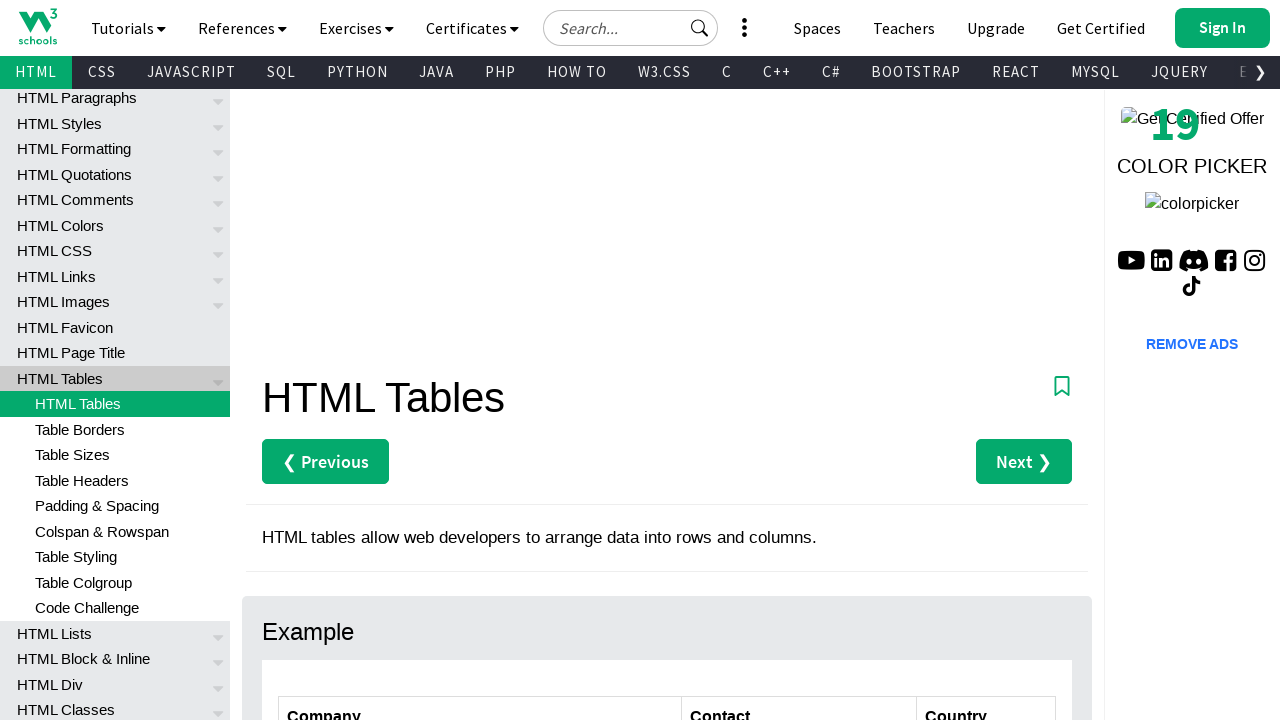

Customers table element loaded
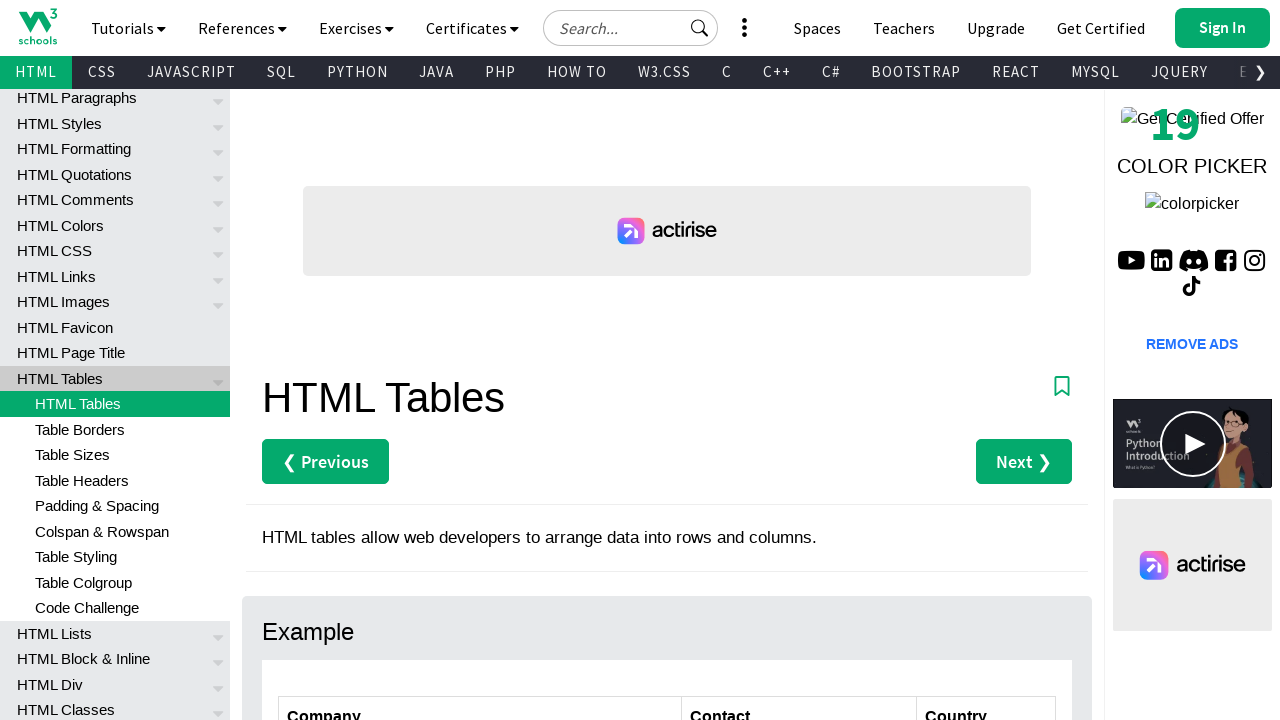

Table headers are visible
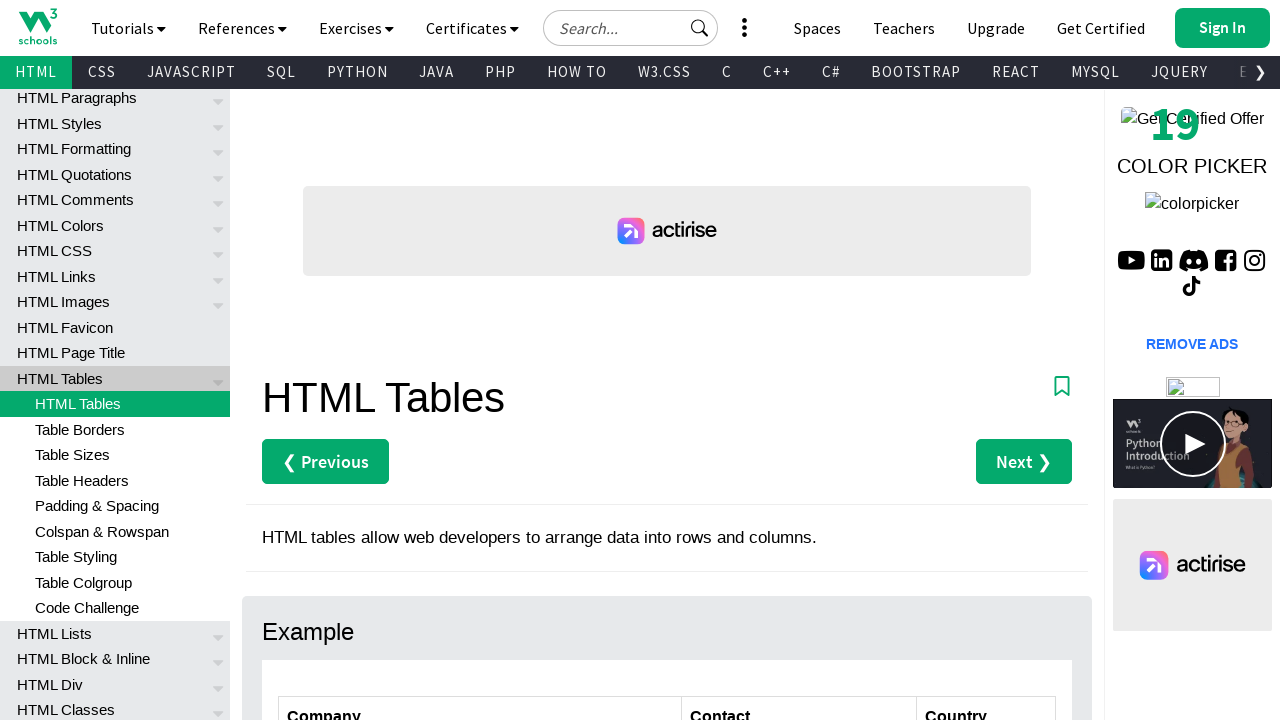

Table rows are visible
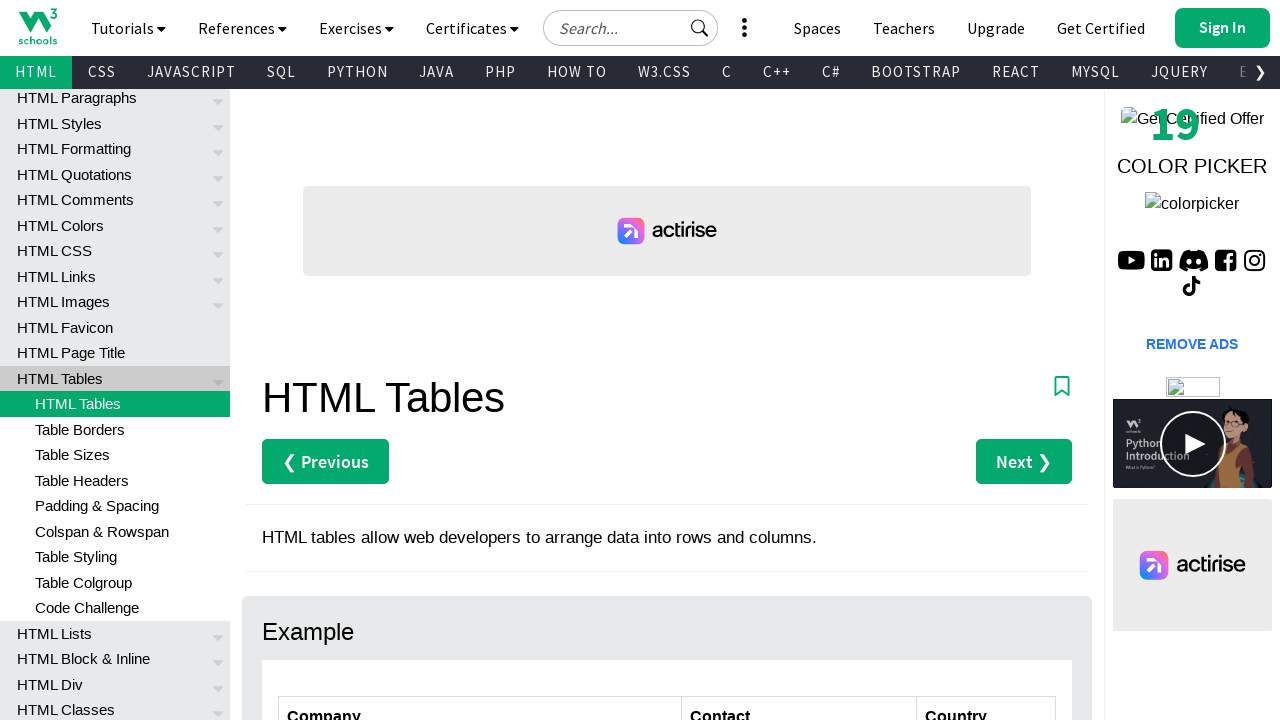

Specific table cell data is accessible and visible
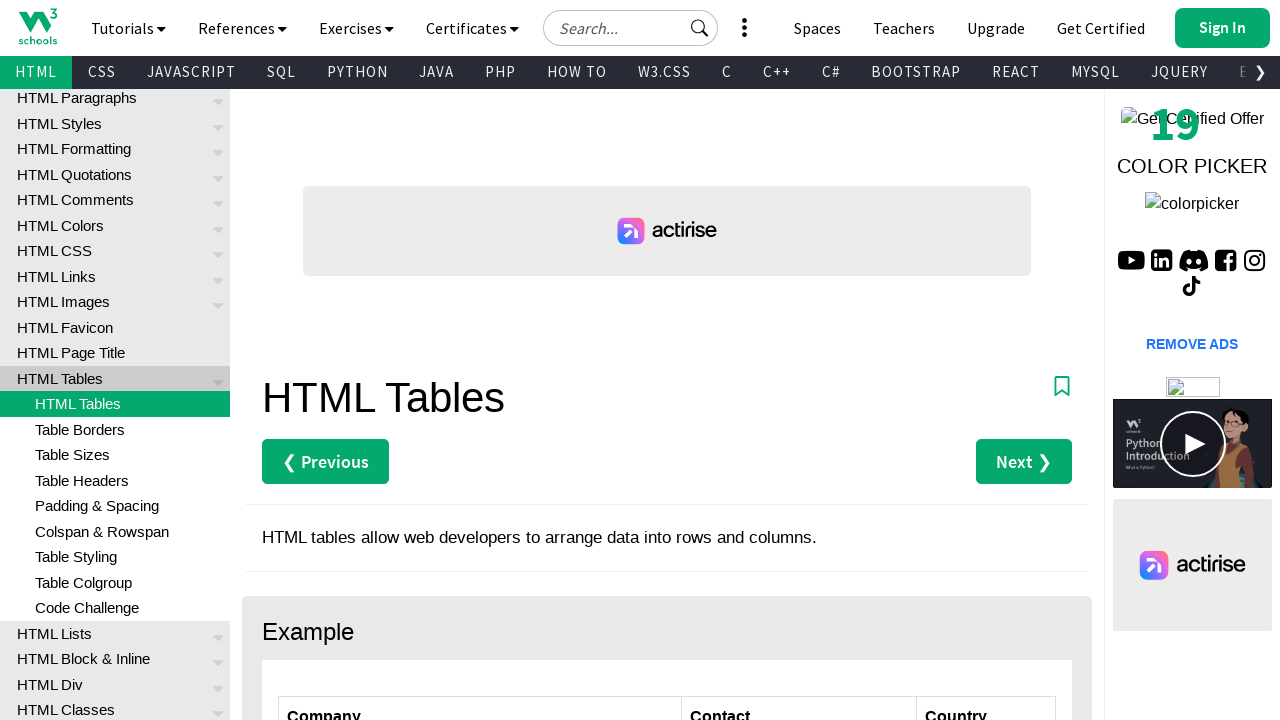

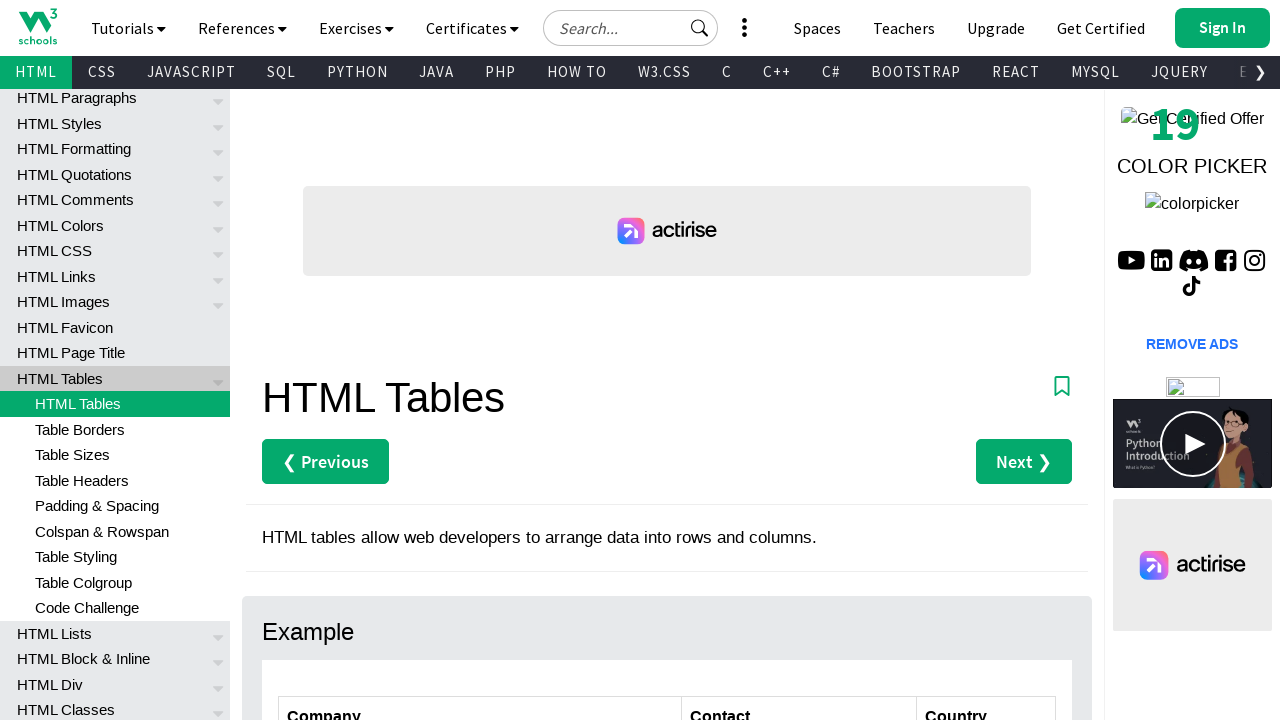